Tests clicking a button that triggers a JavaScript alert dialog, verifies the alert message, and accepts the alert

Starting URL: https://demoqa.com/alerts

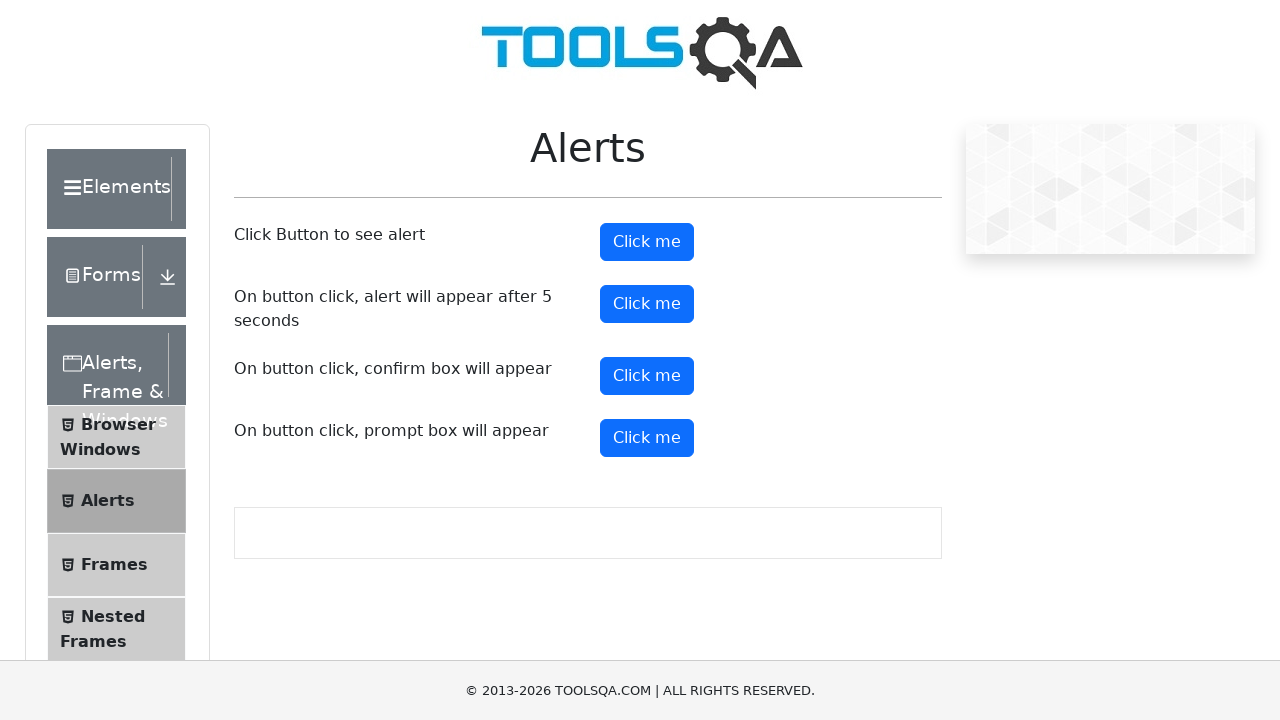

Set up dialog handler to automatically accept alerts
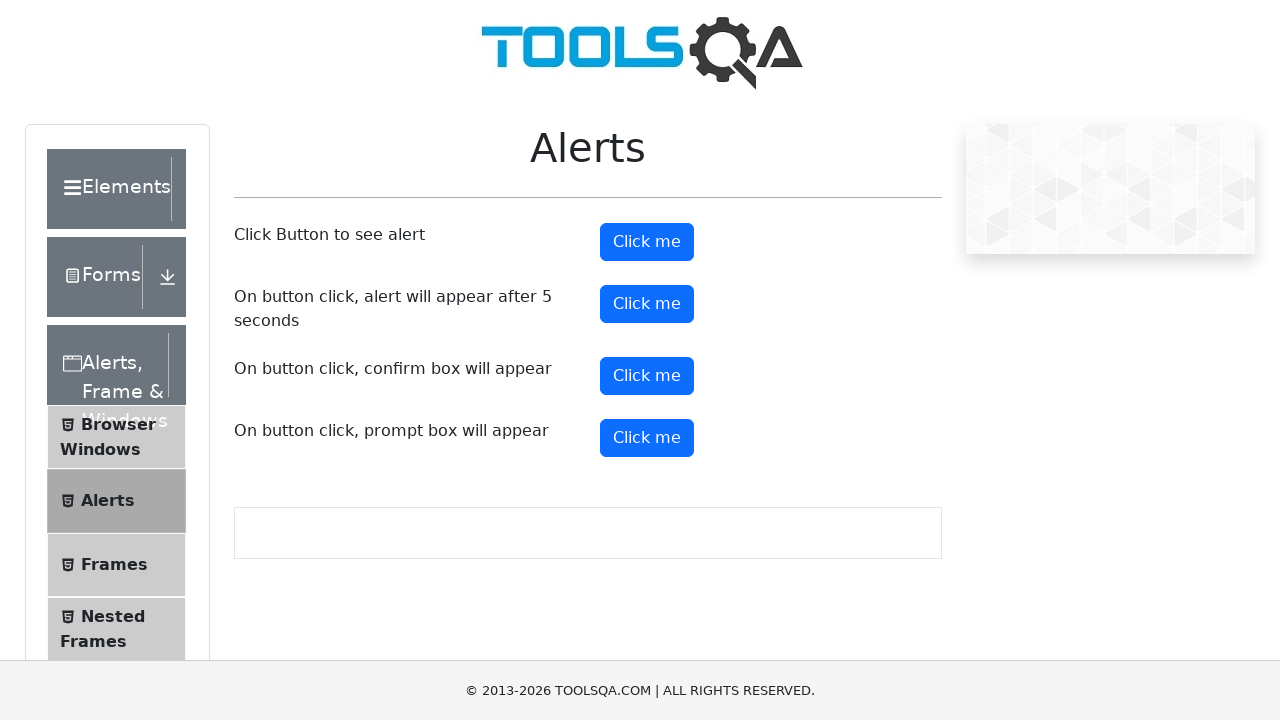

Clicked the alert button to trigger JavaScript alert dialog at (647, 242) on #alertButton >> nth=0
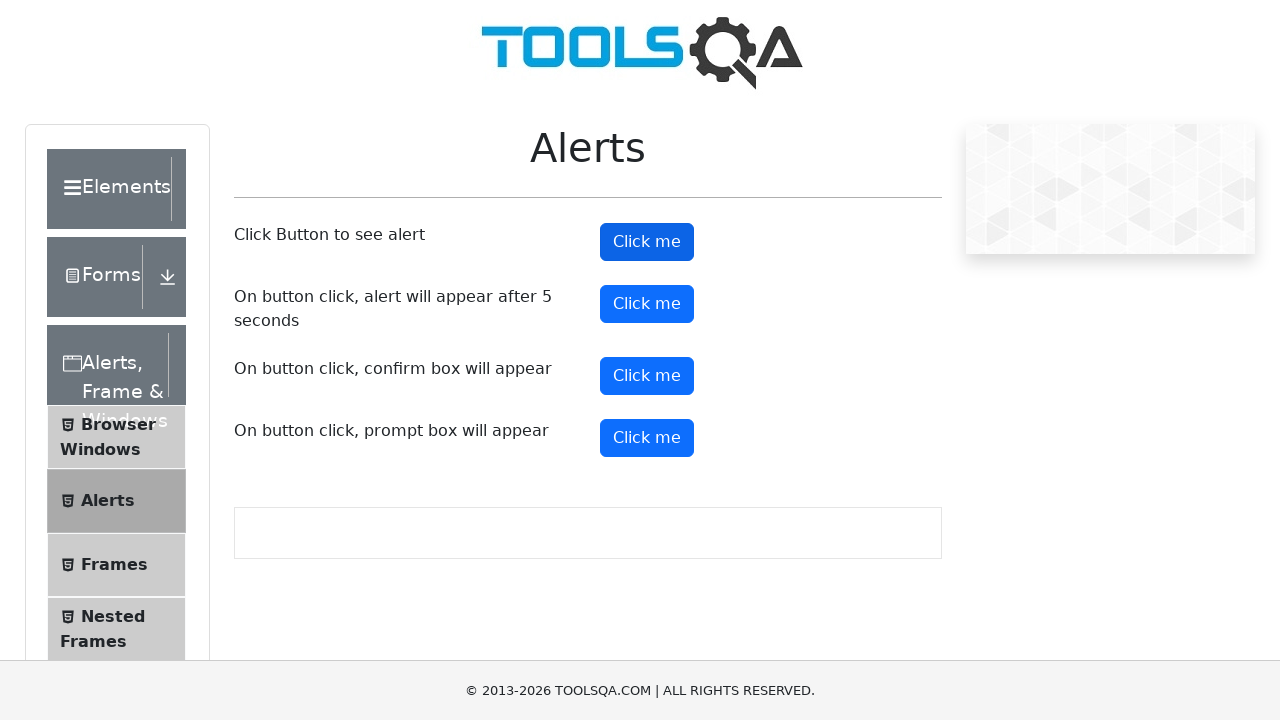

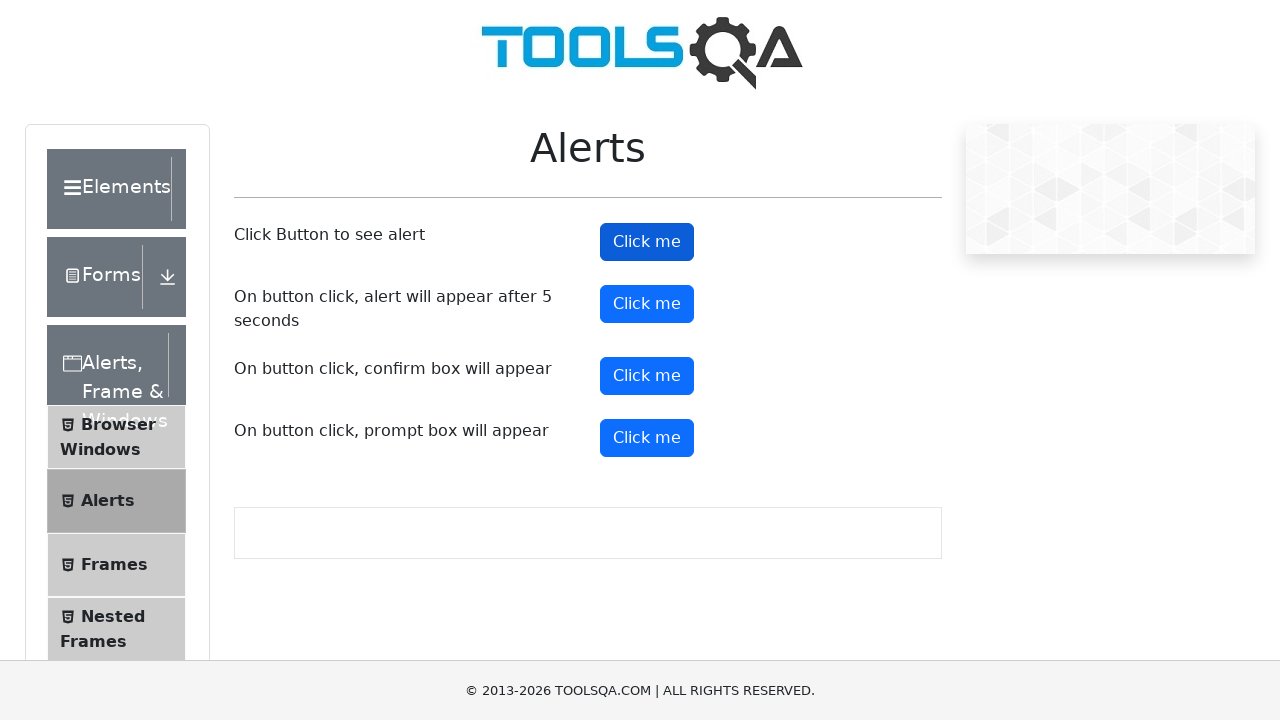